Tests drag and drop functionality by dragging a draggable element to a droppable zone

Starting URL: http://testautomationpractice.blogspot.com/

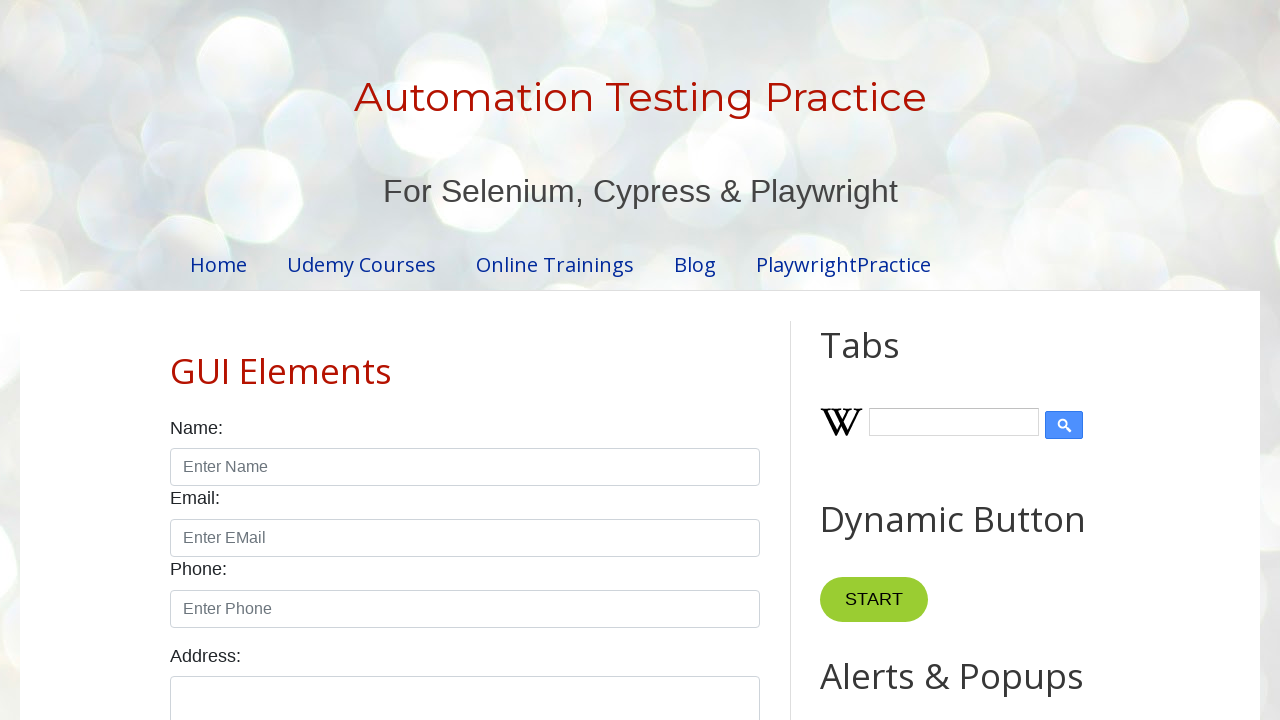

Located the draggable element with id 'draggable'
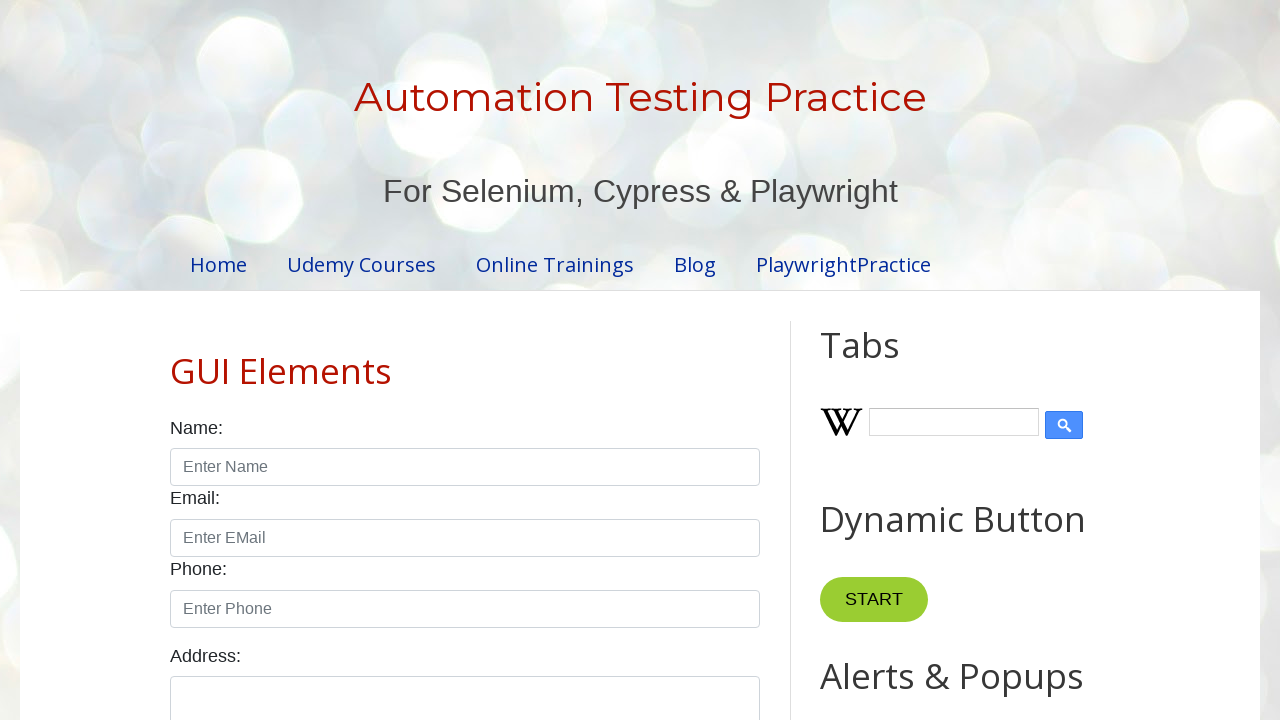

Located the droppable element with id 'droppable'
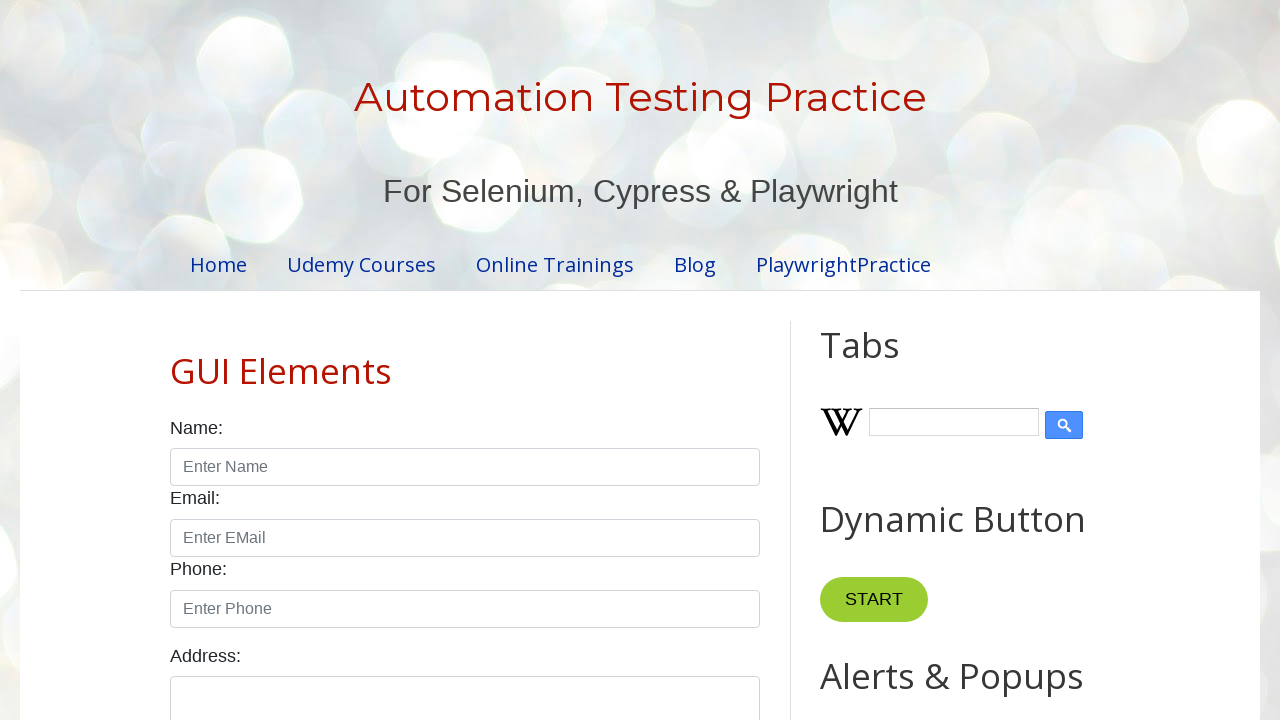

Dragged the draggable element to the droppable zone at (1015, 386)
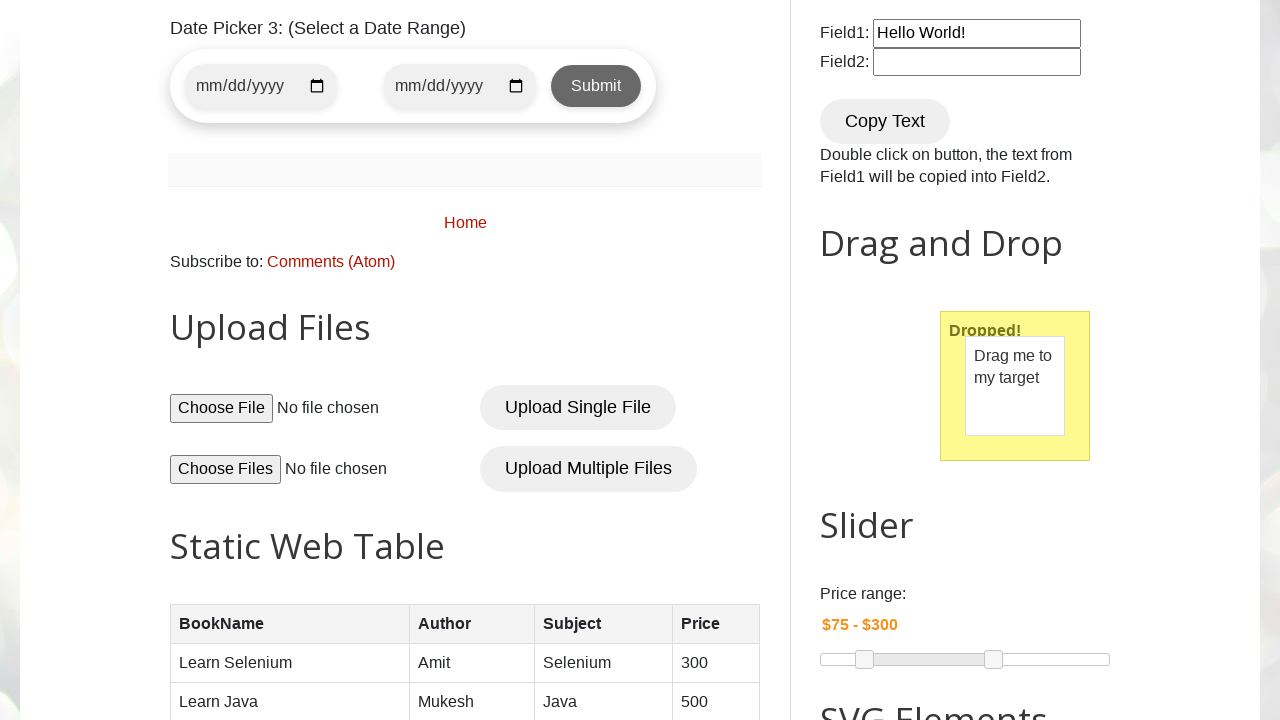

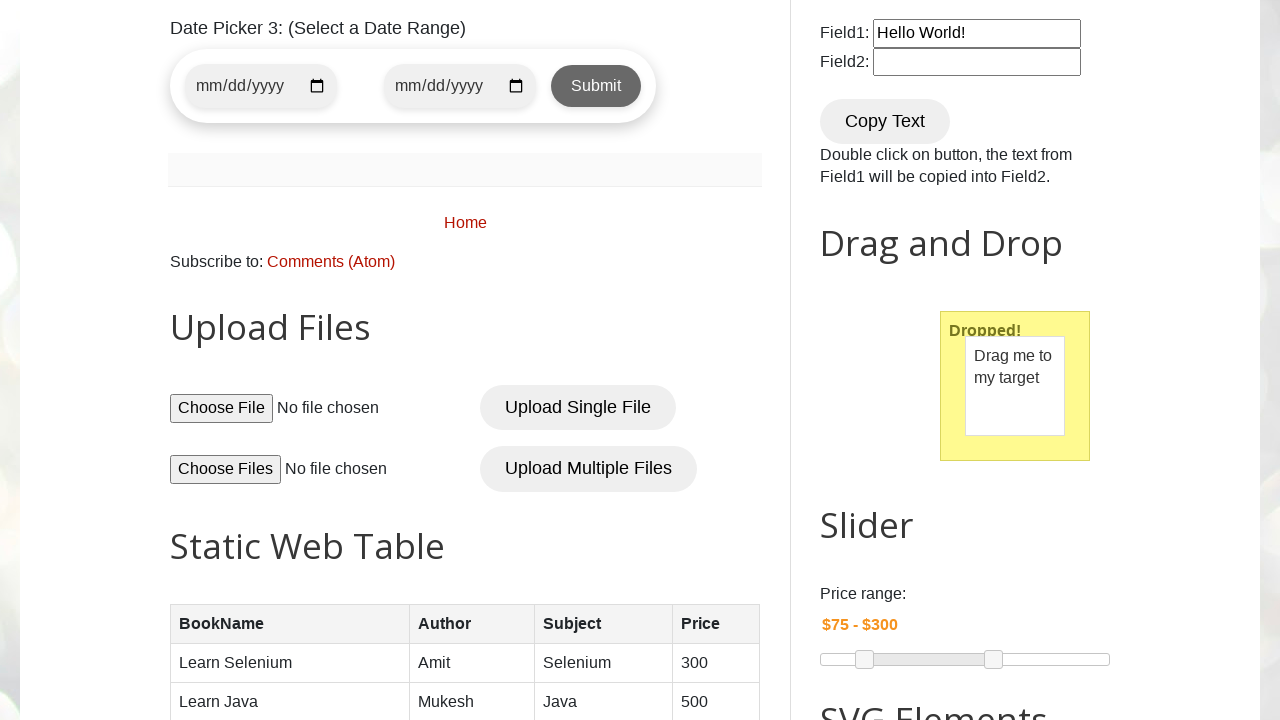